Tests date picker functionality by selecting a specific date (year, month, day) and verifying the selected values are correctly displayed in the input fields

Starting URL: https://rahulshettyacademy.com/seleniumPractise/#/offers

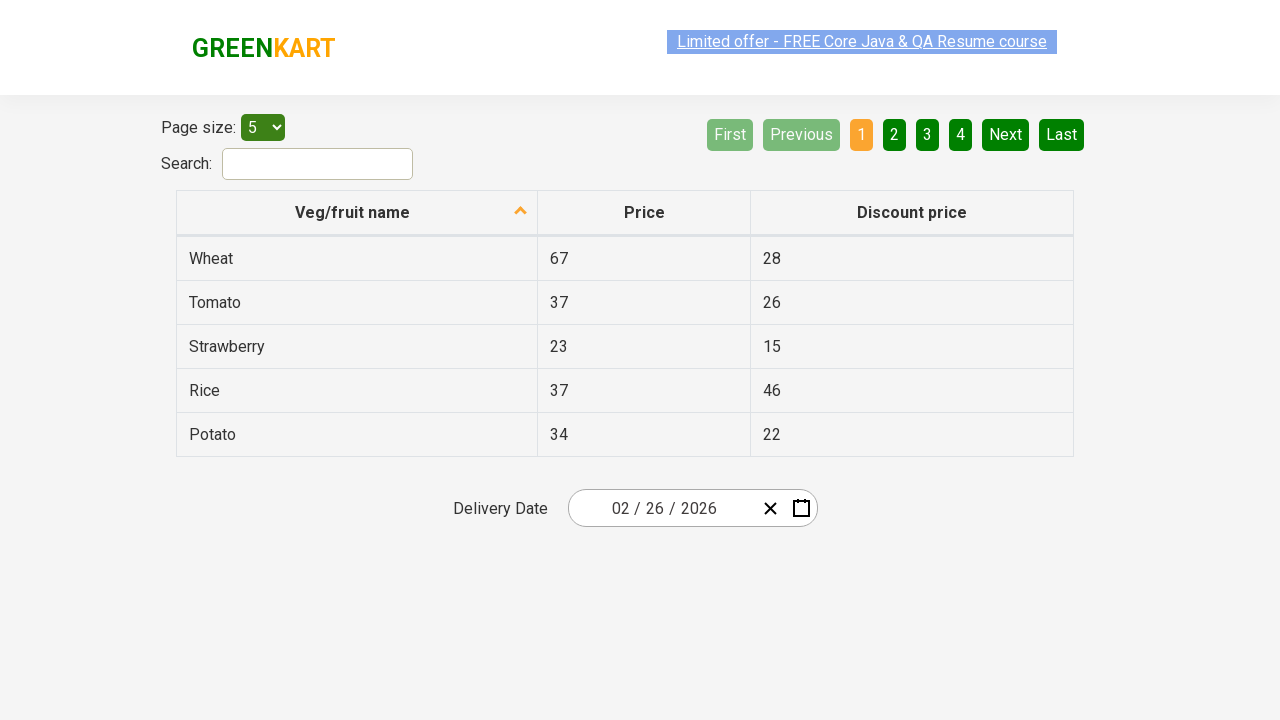

Clicked on date picker input group to open the calendar at (662, 508) on div[class='react-date-picker__inputGroup']
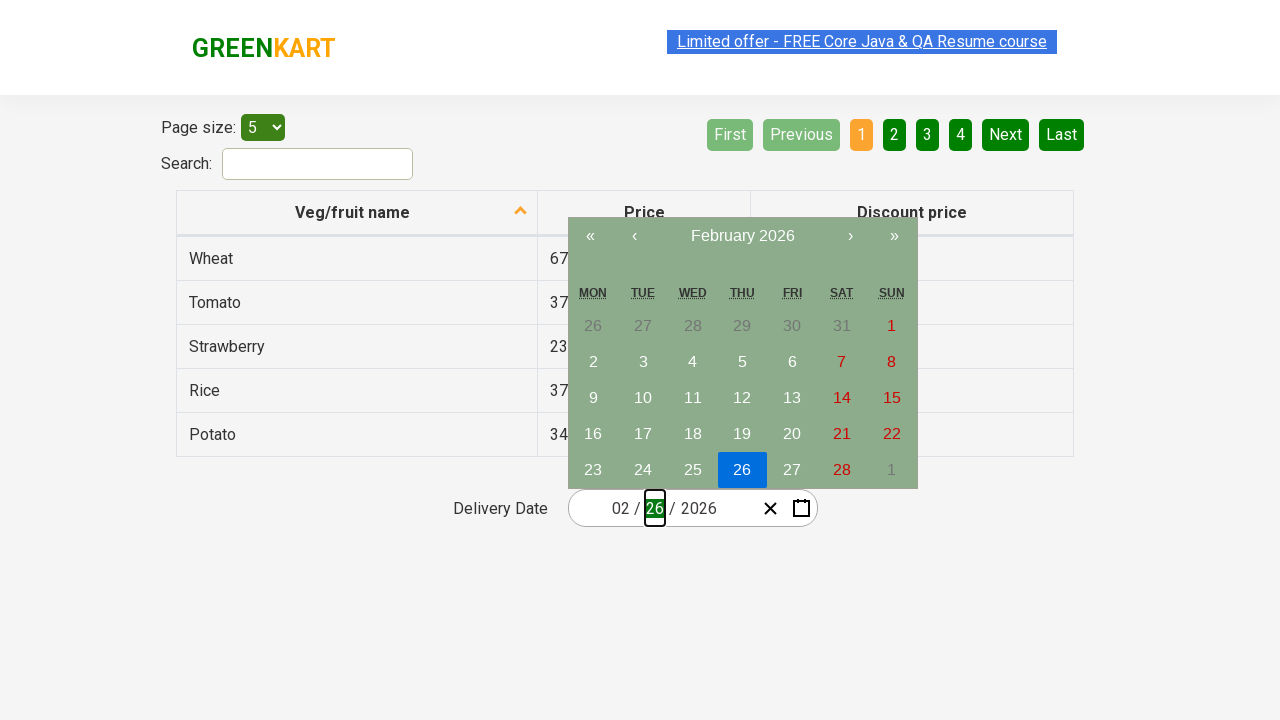

Clicked navigation label to navigate to month/year view at (742, 236) on button[class='react-calendar__navigation__label']
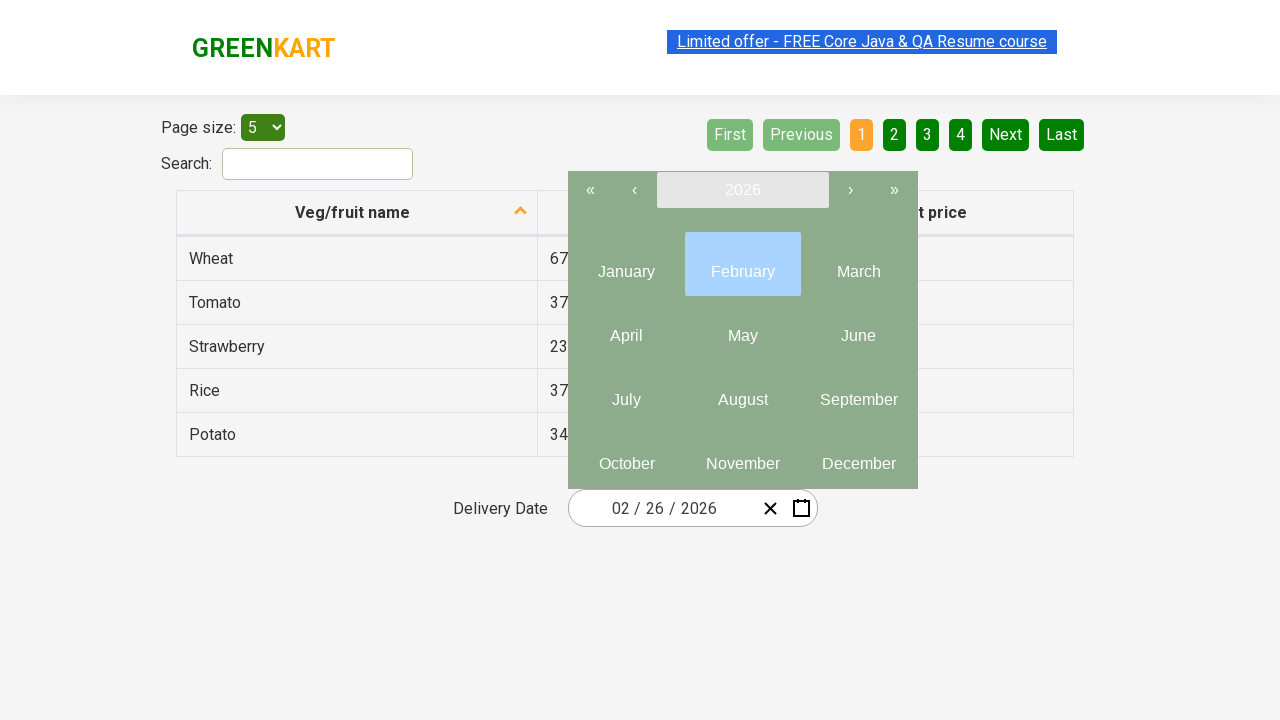

Clicked navigation label again to navigate to year view at (742, 190) on button[class='react-calendar__navigation__label']
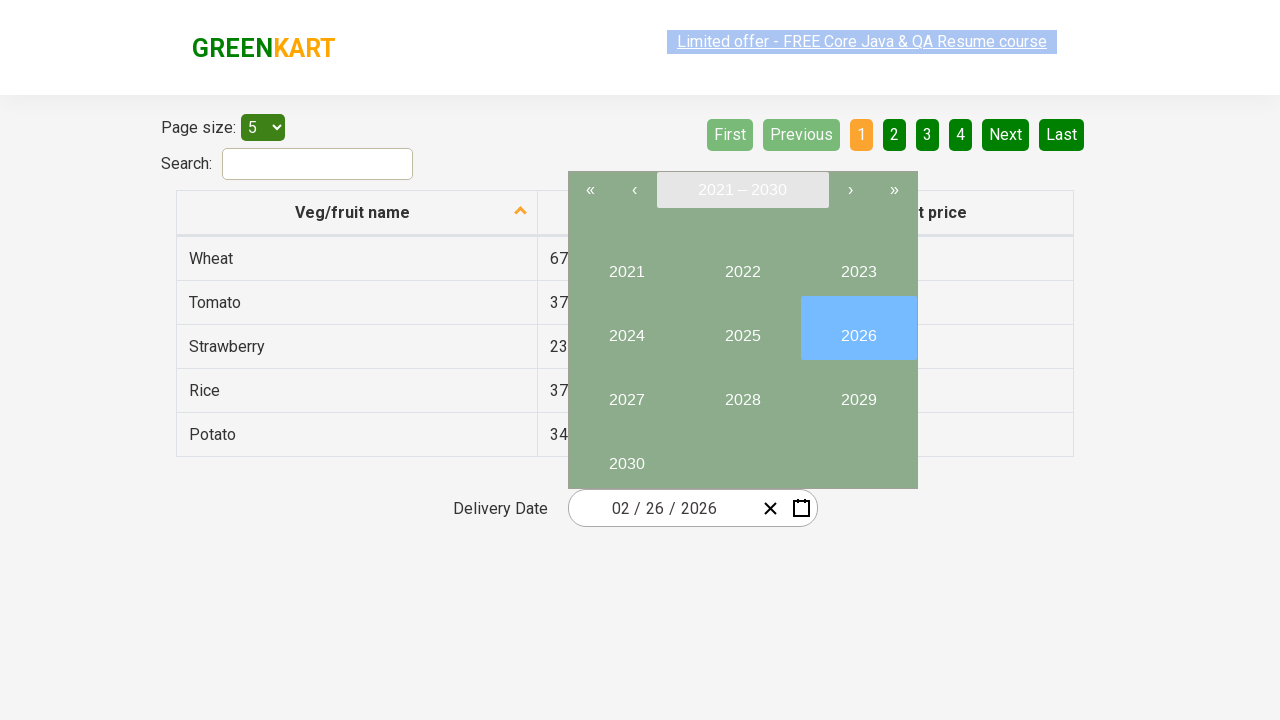

Selected year 2029 from the year picker at (858, 392) on button:text('2029')
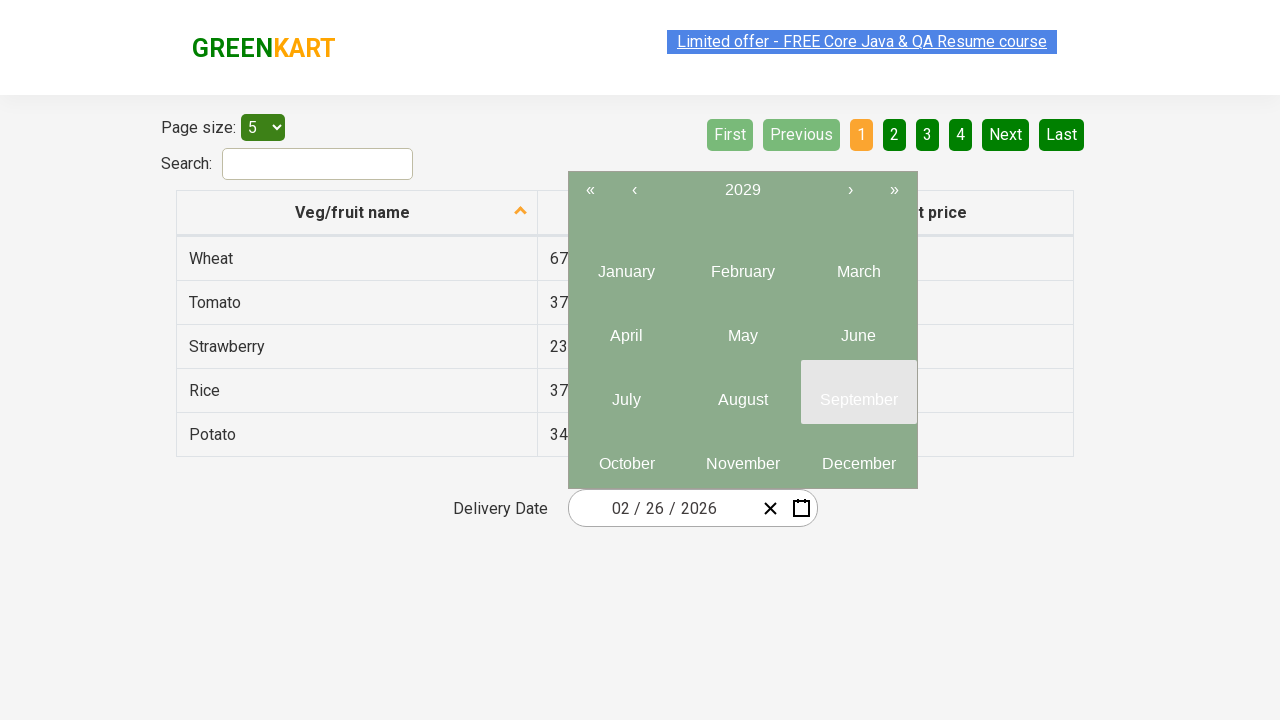

Selected month 5 from the month picker at (742, 328) on .react-calendar__year-view__months__month >> nth=4
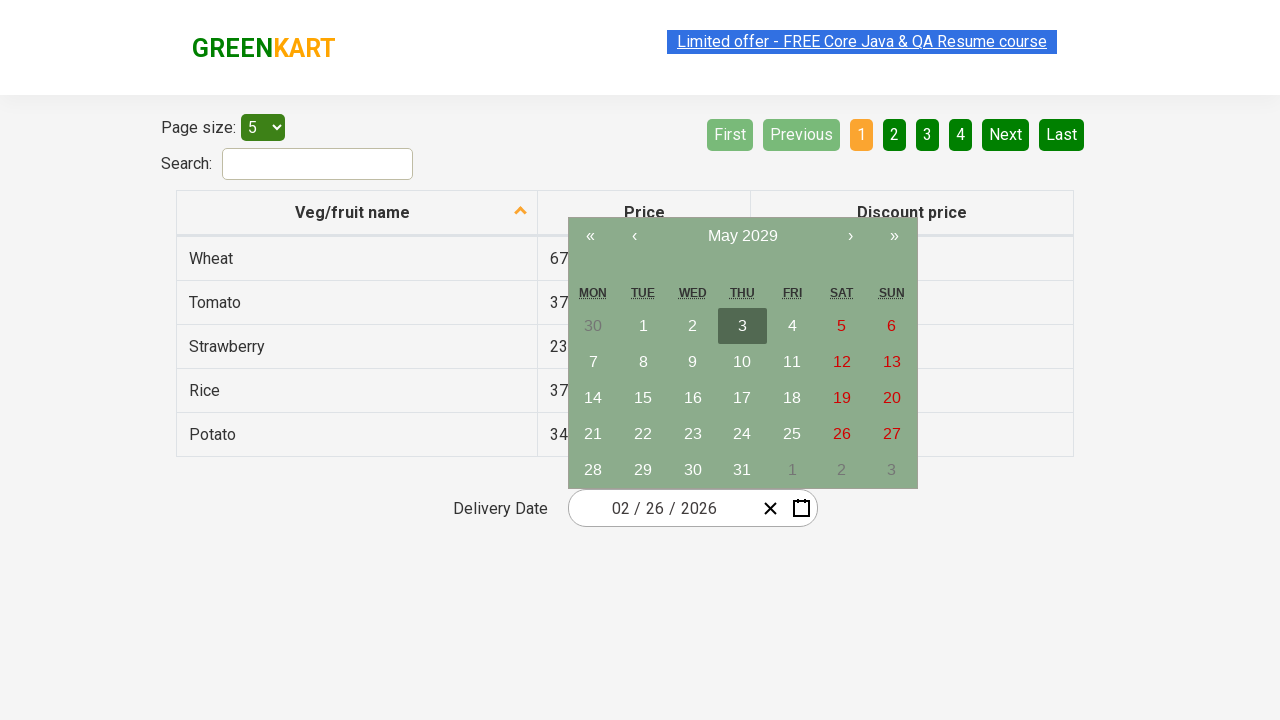

Selected day 7 from the day picker at (593, 362) on abbr:text('7')
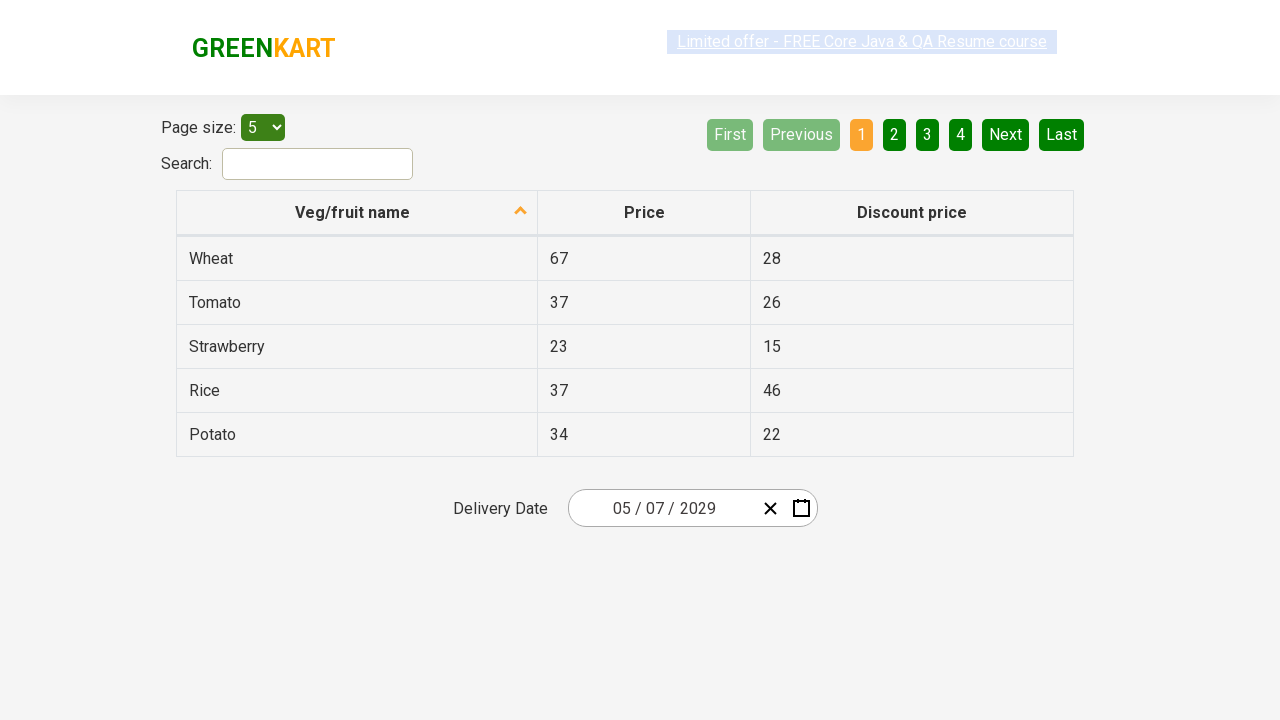

Retrieved all input elements from date picker to verify selected values
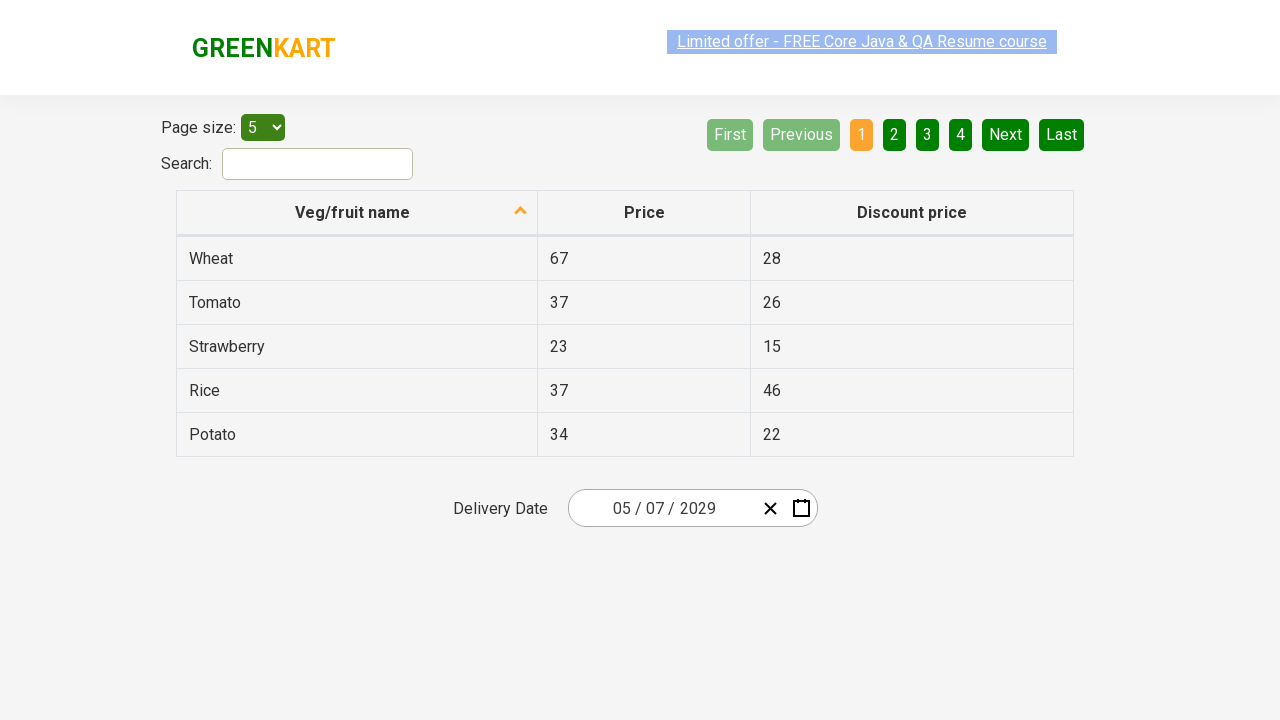

Verified input field 0 contains expected value '5'
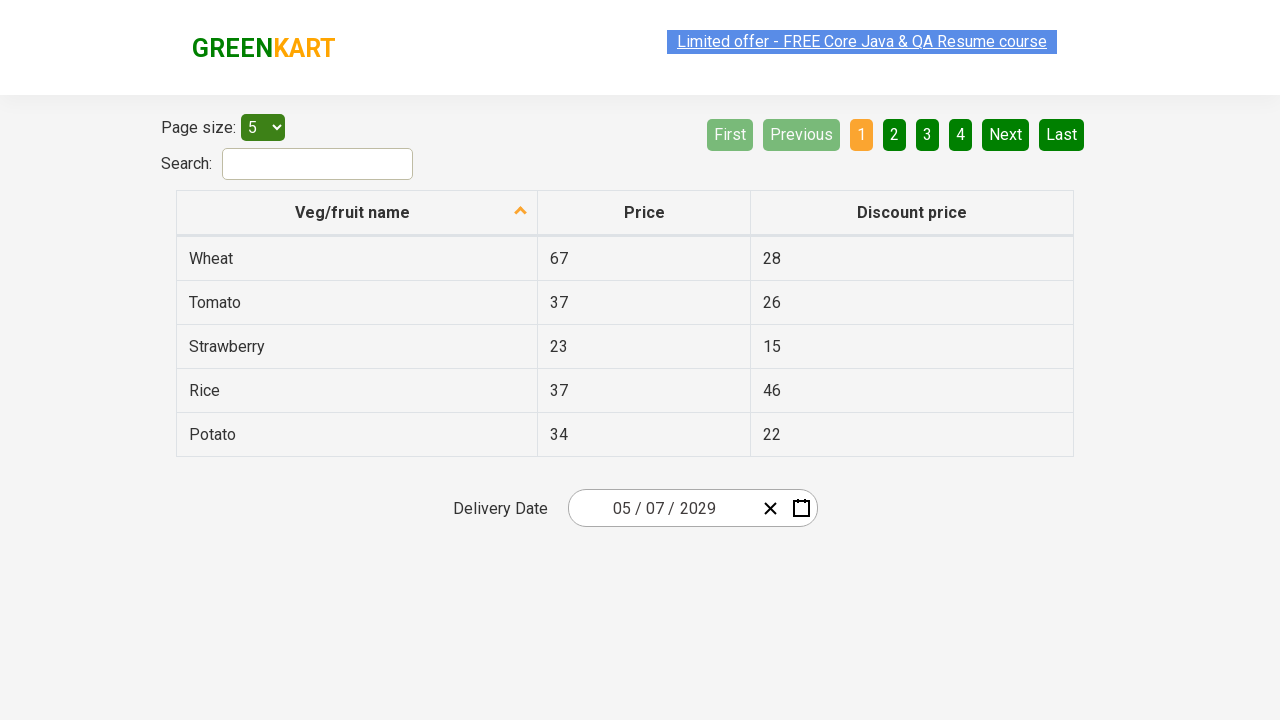

Verified input field 1 contains expected value '7'
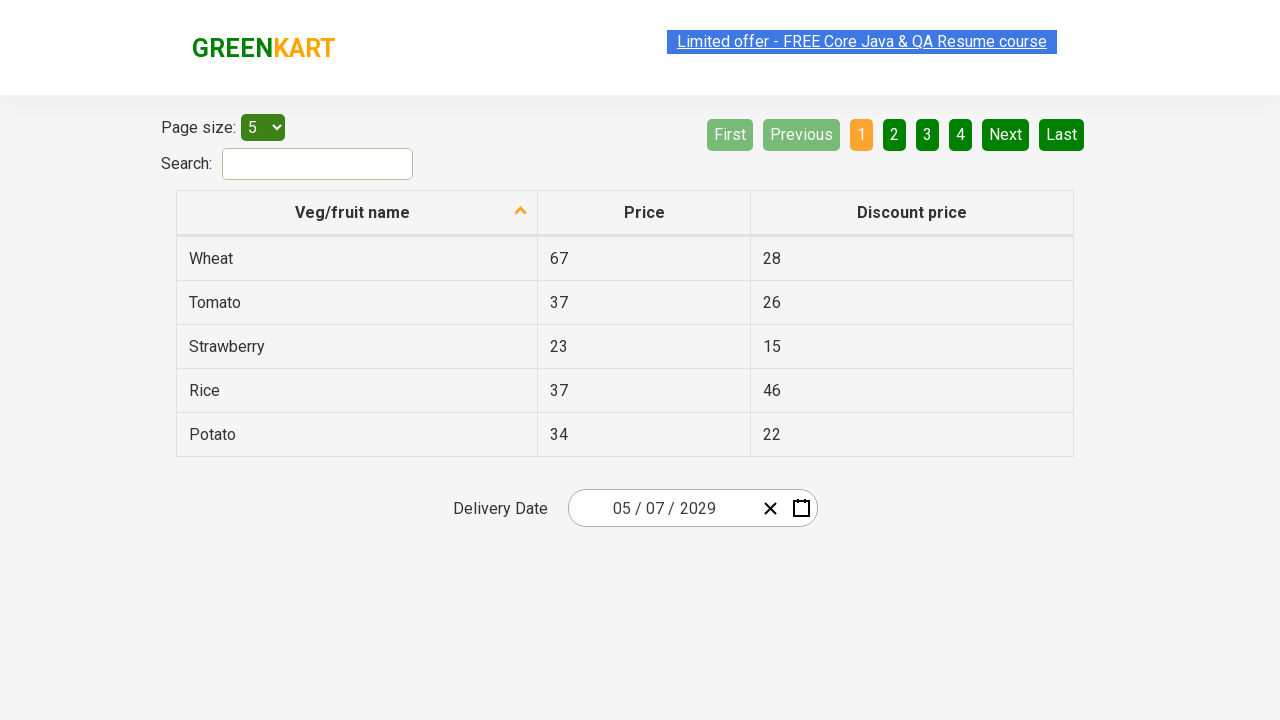

Verified input field 2 contains expected value '2029'
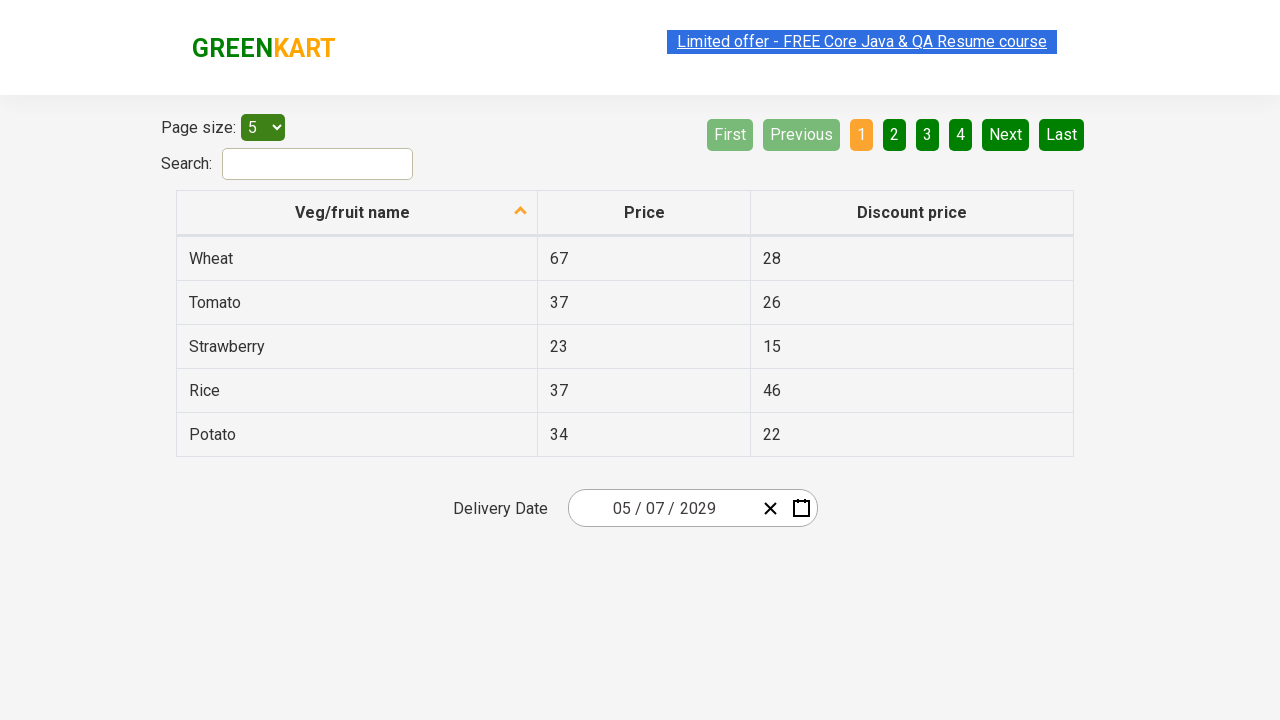

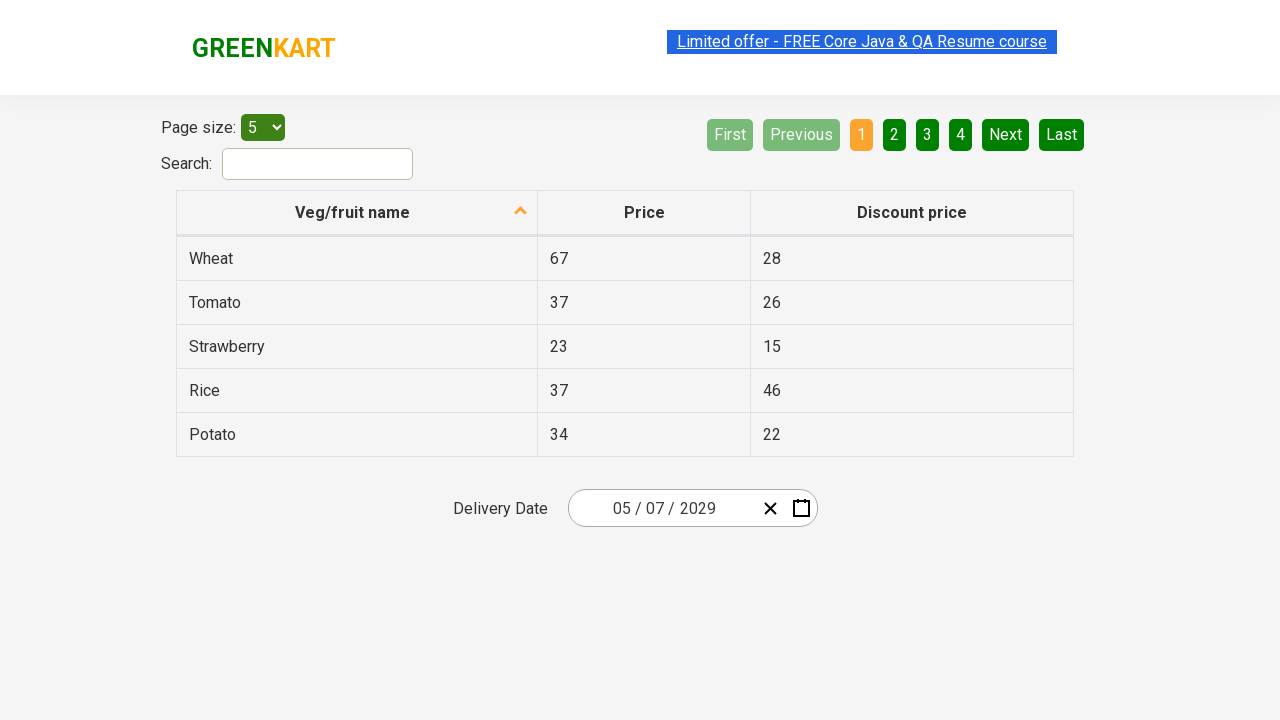